Tests drag and drop functionality on the jQuery UI droppable demo page by dragging an element and dropping it onto a target drop zone within an iframe.

Starting URL: https://jqueryui.com/droppable/

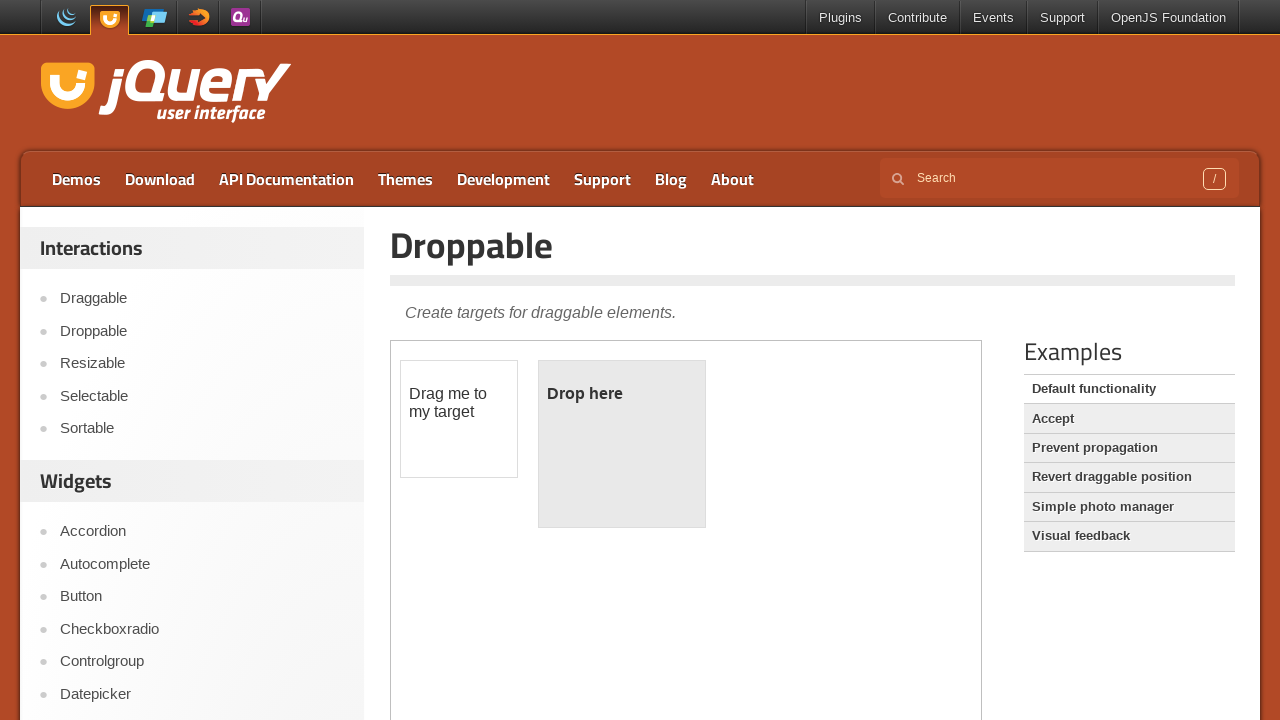

Located the demo iframe containing drag and drop elements
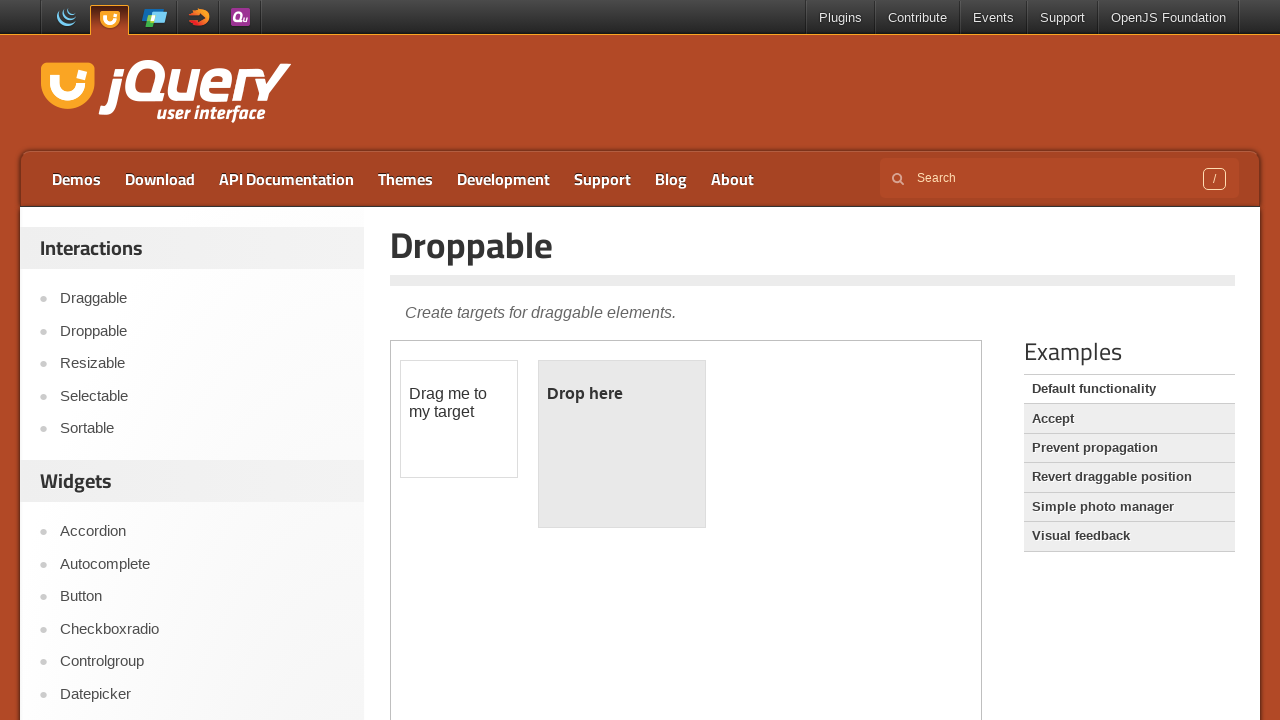

Located the draggable element within the iframe
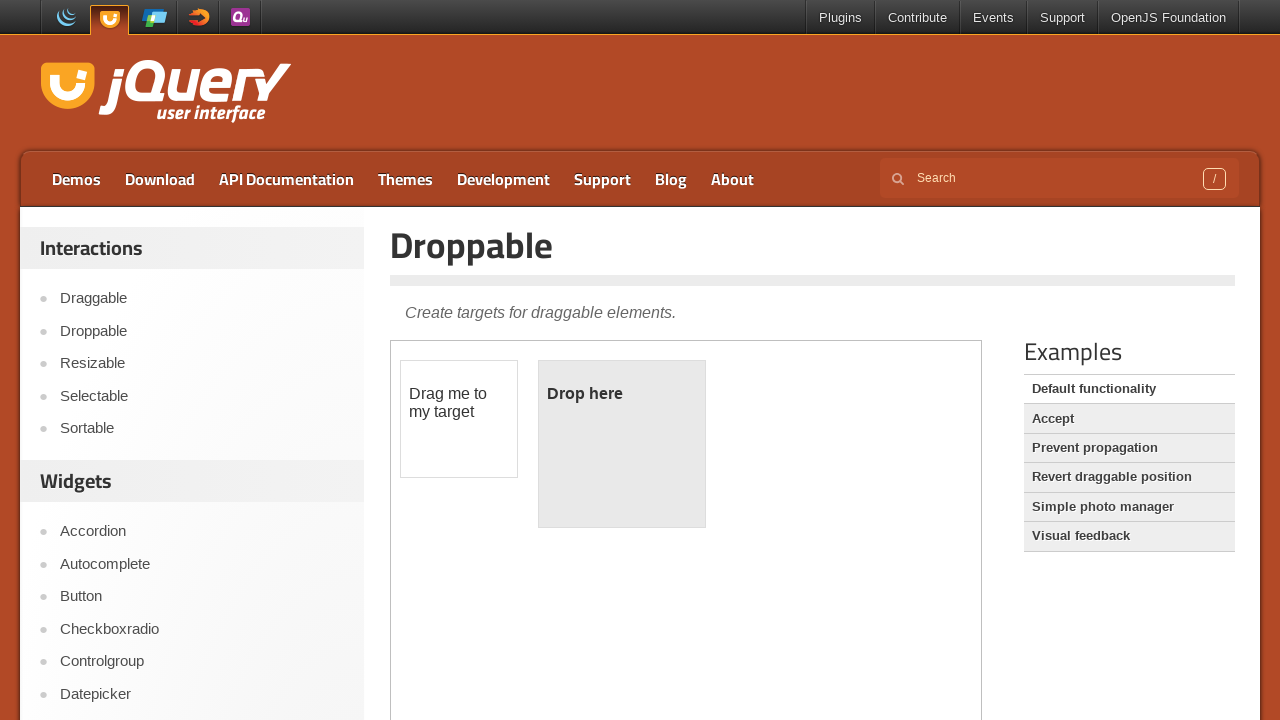

Located the droppable target element within the iframe
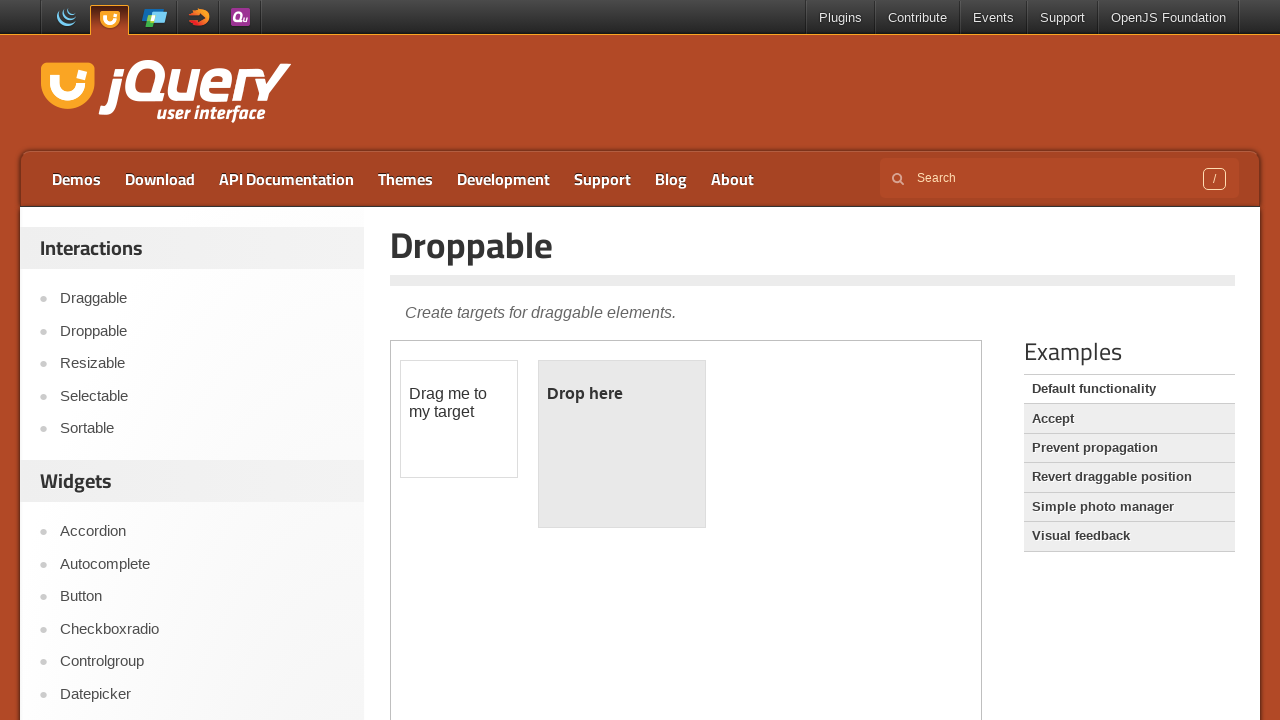

Dragged the draggable element and dropped it onto the droppable target at (622, 444)
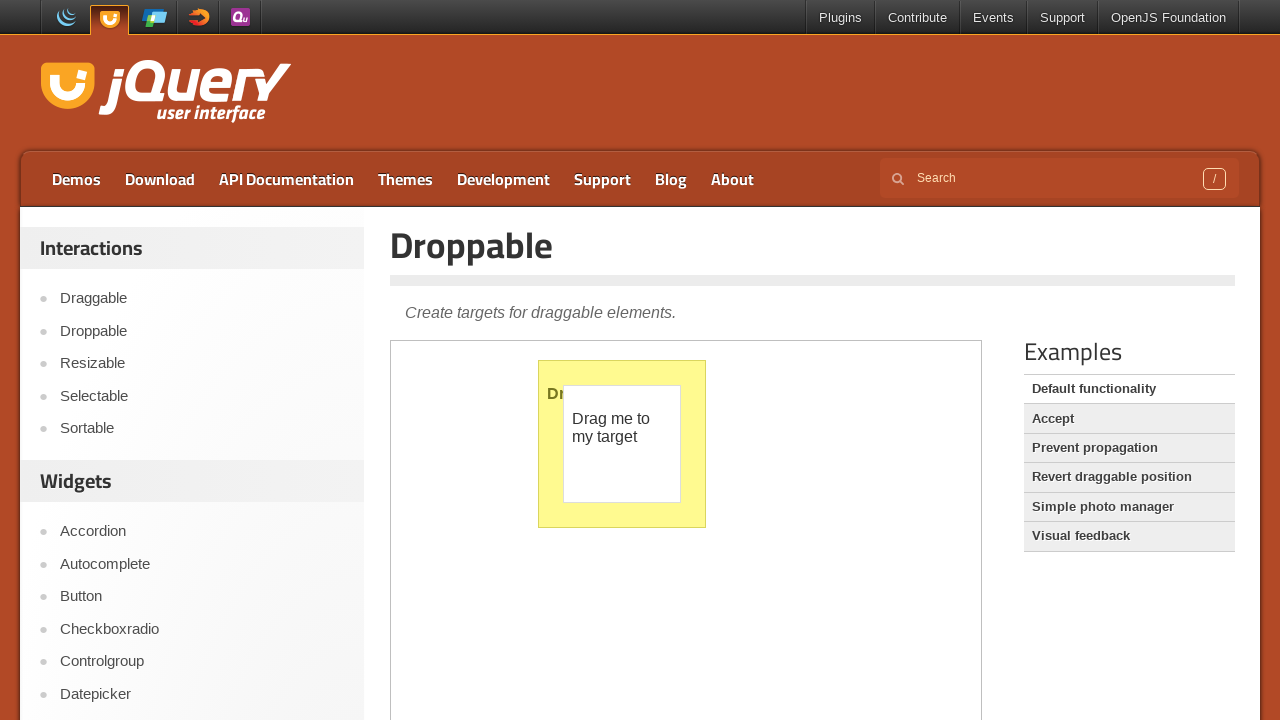

Verified that the drop was successful - droppable element now displays 'Dropped!' text
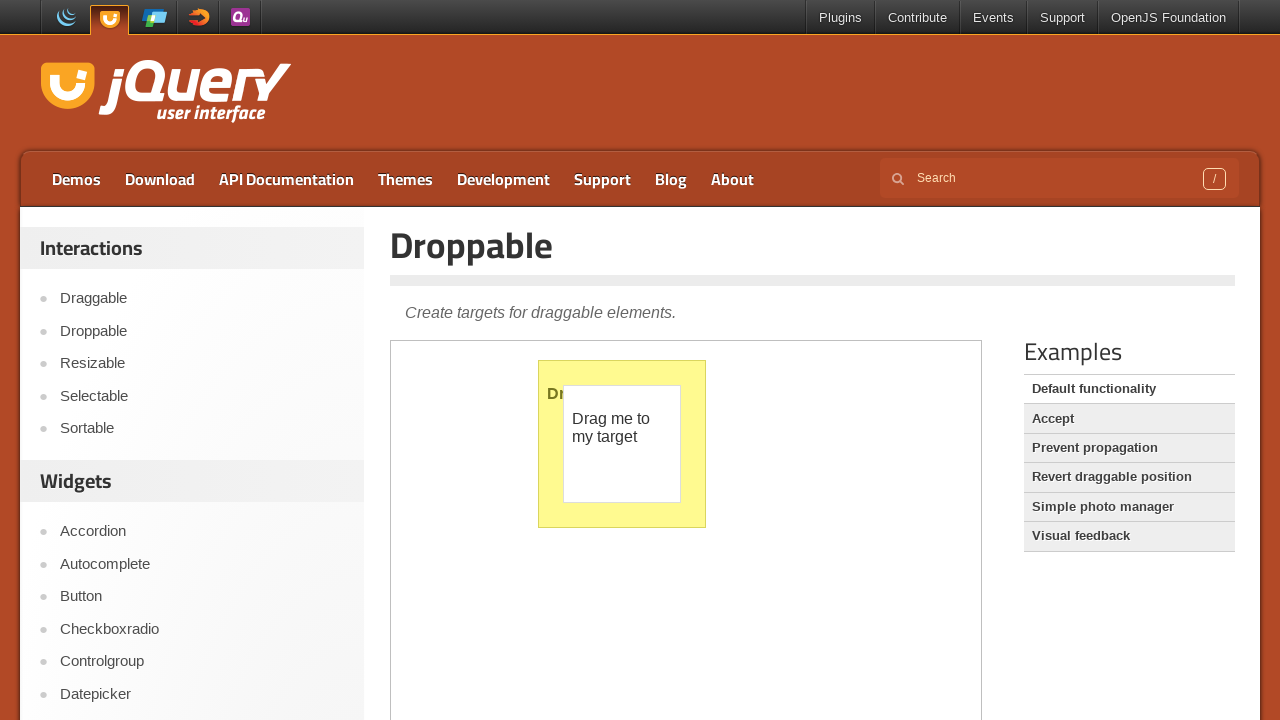

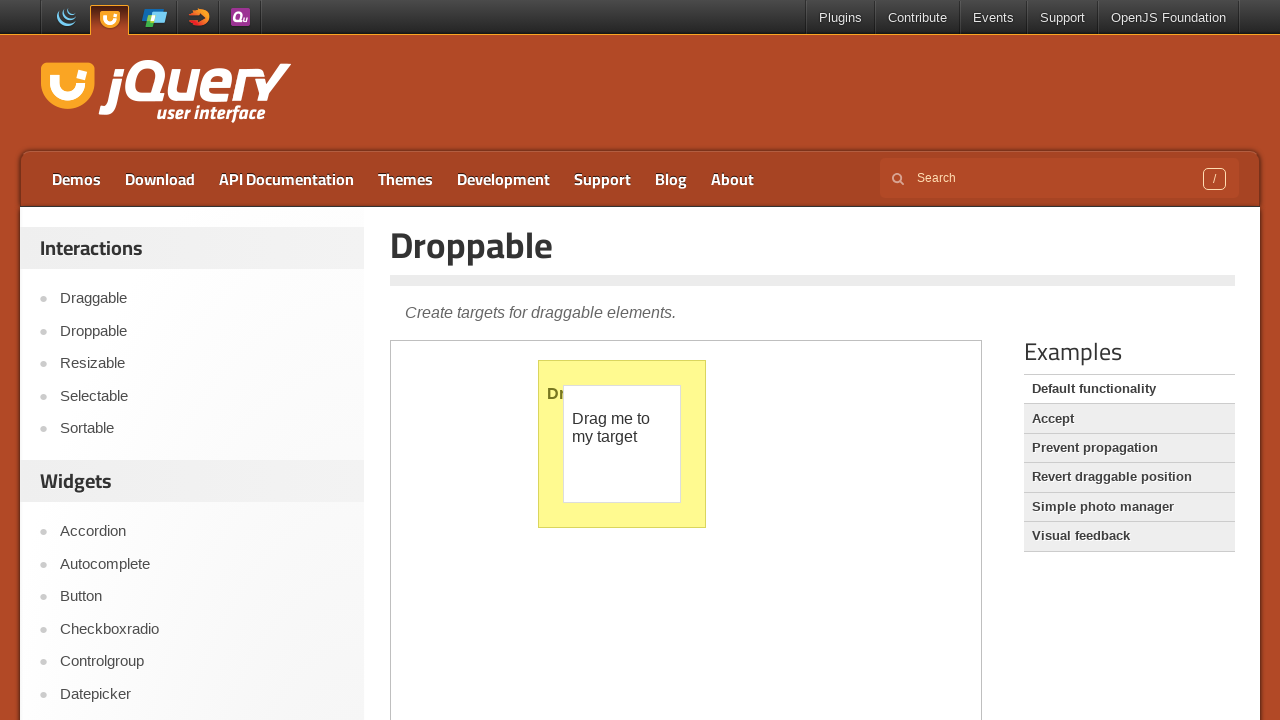